Tests registration form by clicking the register button, filling in name and password fields

Starting URL: https://alada.vn/tai-khoan/dang-ky.html

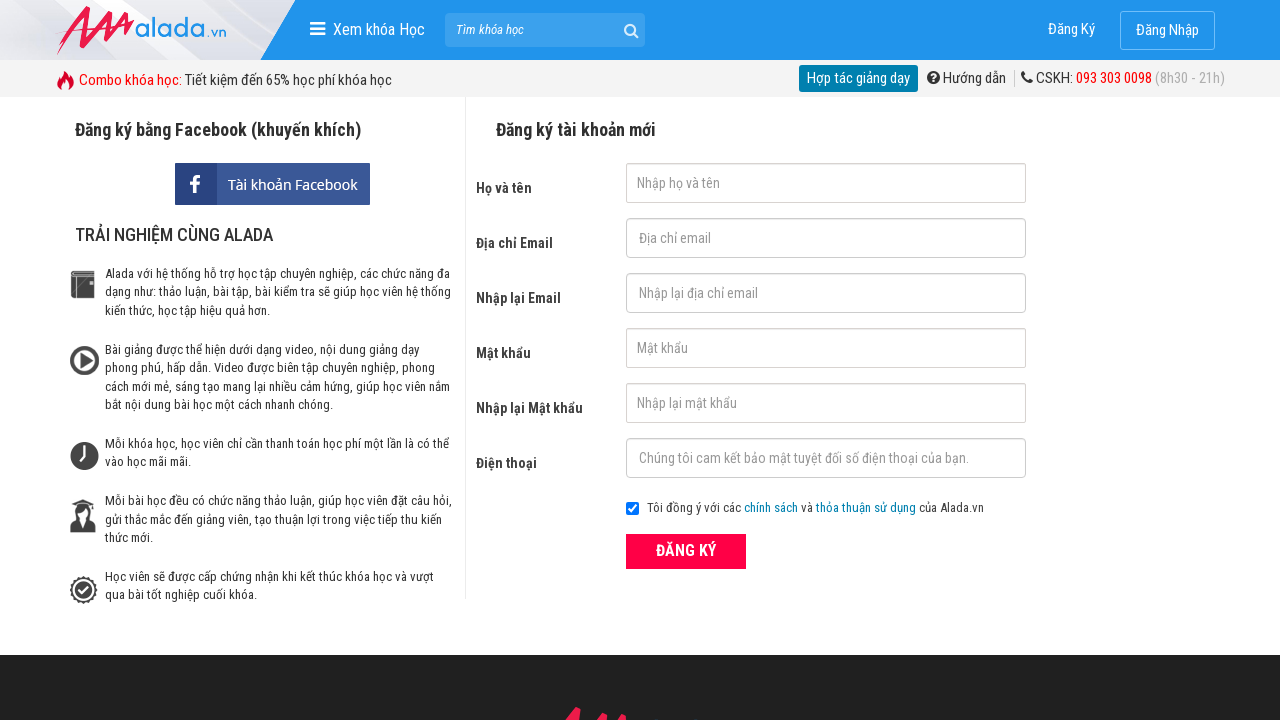

Clicked the ĐĂNG KÝ (Register) button at (686, 551) on xpath=//form[@id='frmLogin']//button[text()='ĐĂNG KÝ']
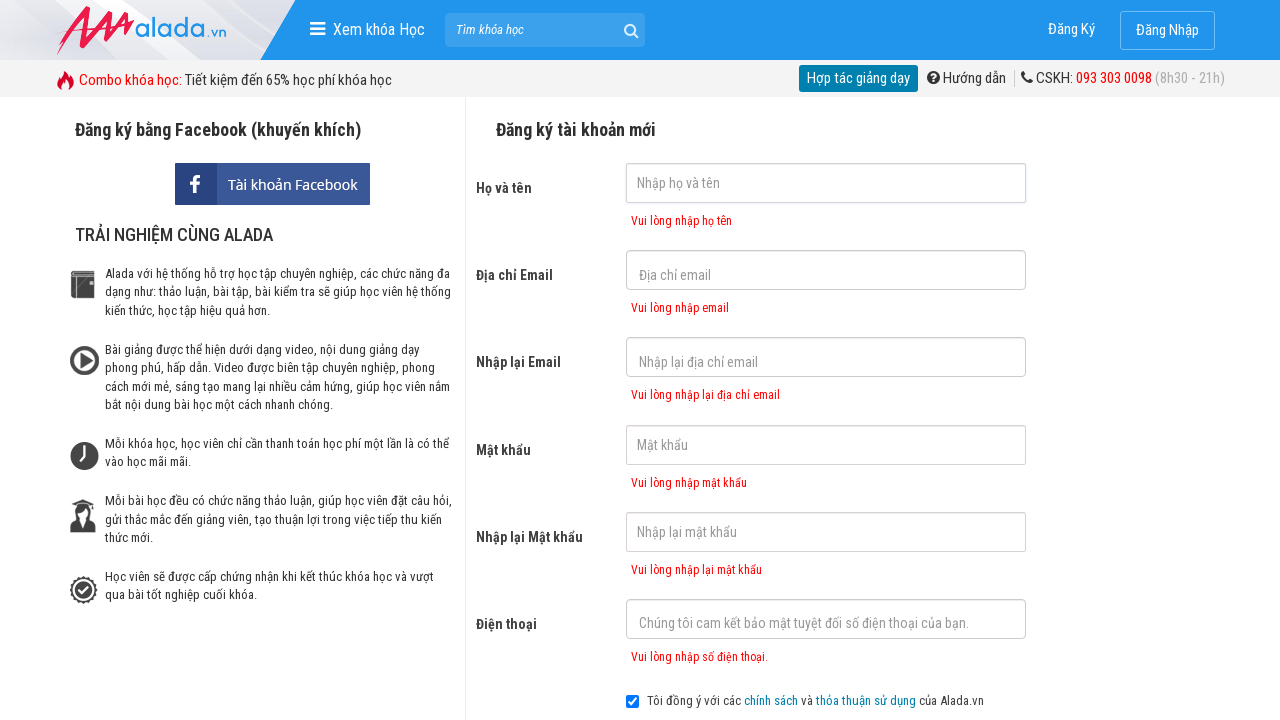

Filled in Full Name field with 'Automation FC' on input[name='txtFirstname']
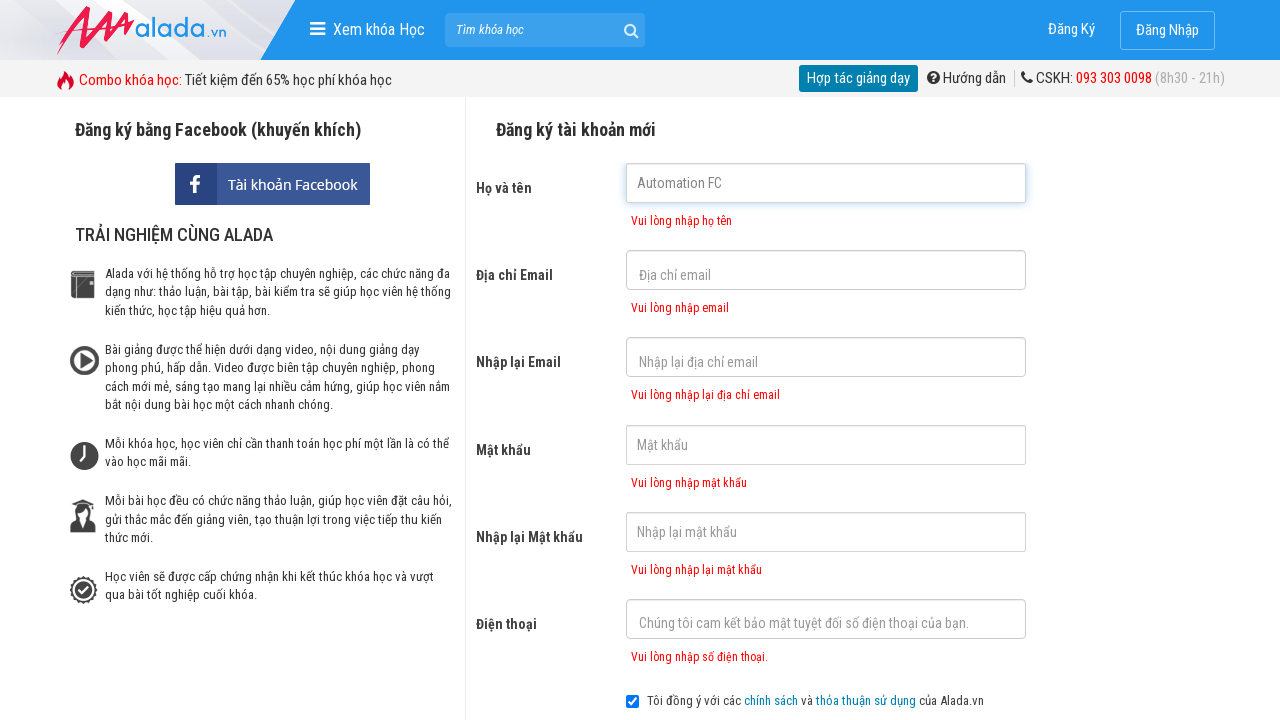

Filled in Password field with '123456789' on #txtPassword
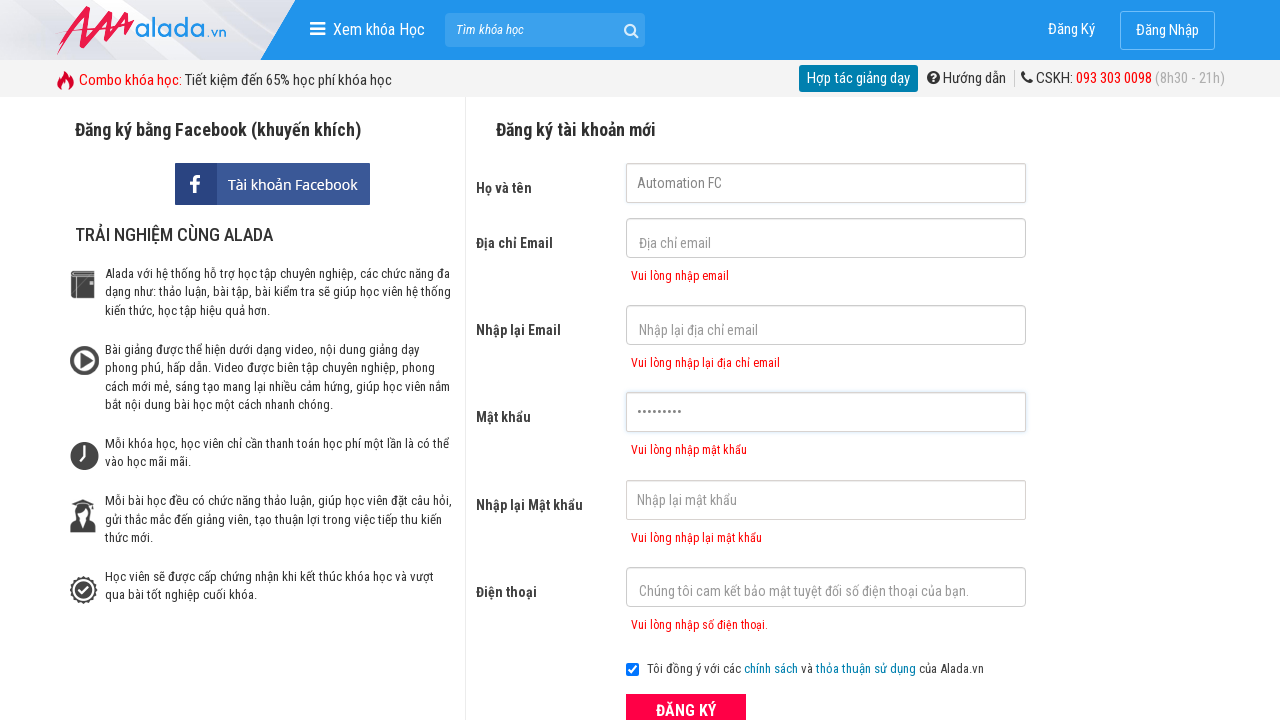

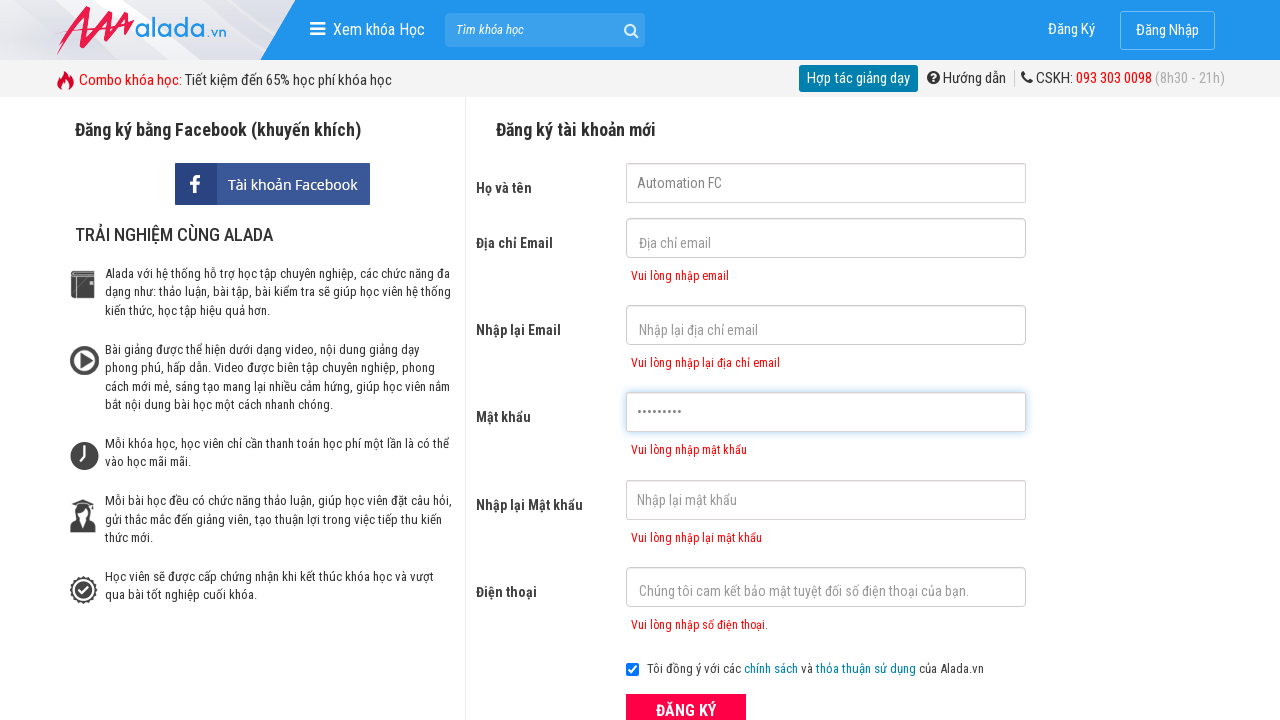